Tests that clicking the No Content link shows the correct 204 status response

Starting URL: https://demoqa.com/links

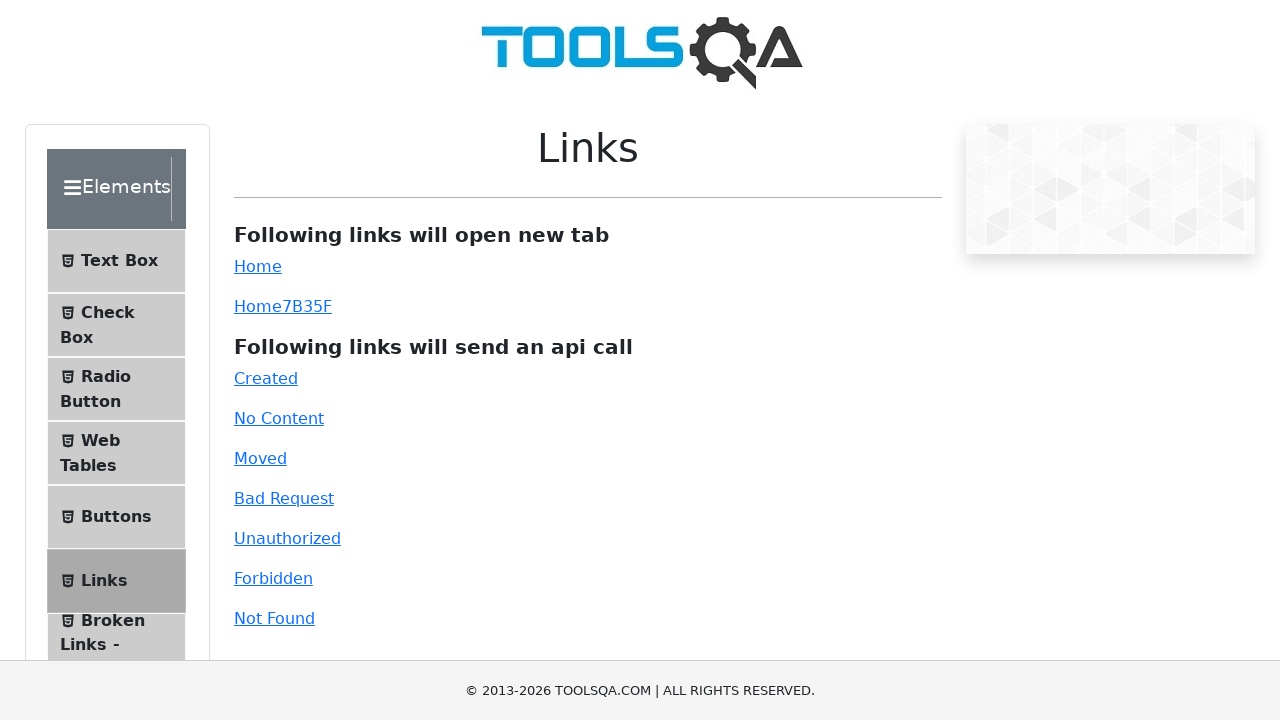

Navigated to https://demoqa.com/links
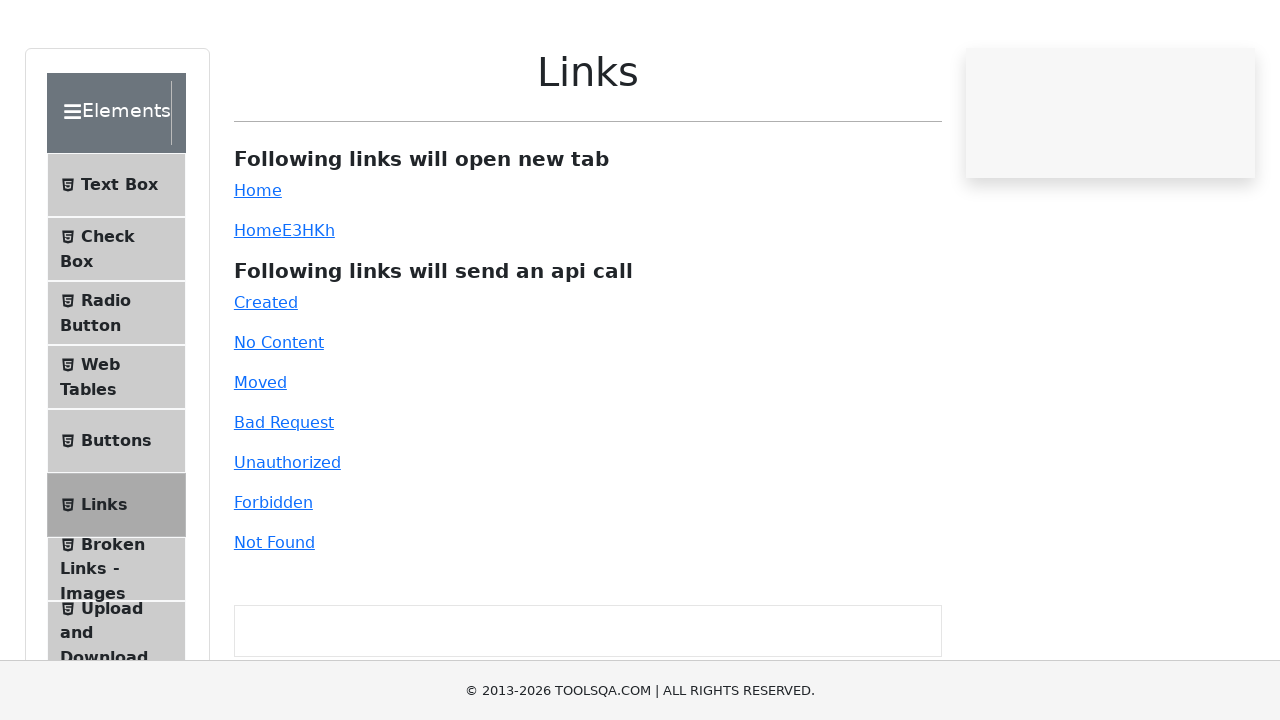

Clicked the No Content link at (279, 418) on #no-content
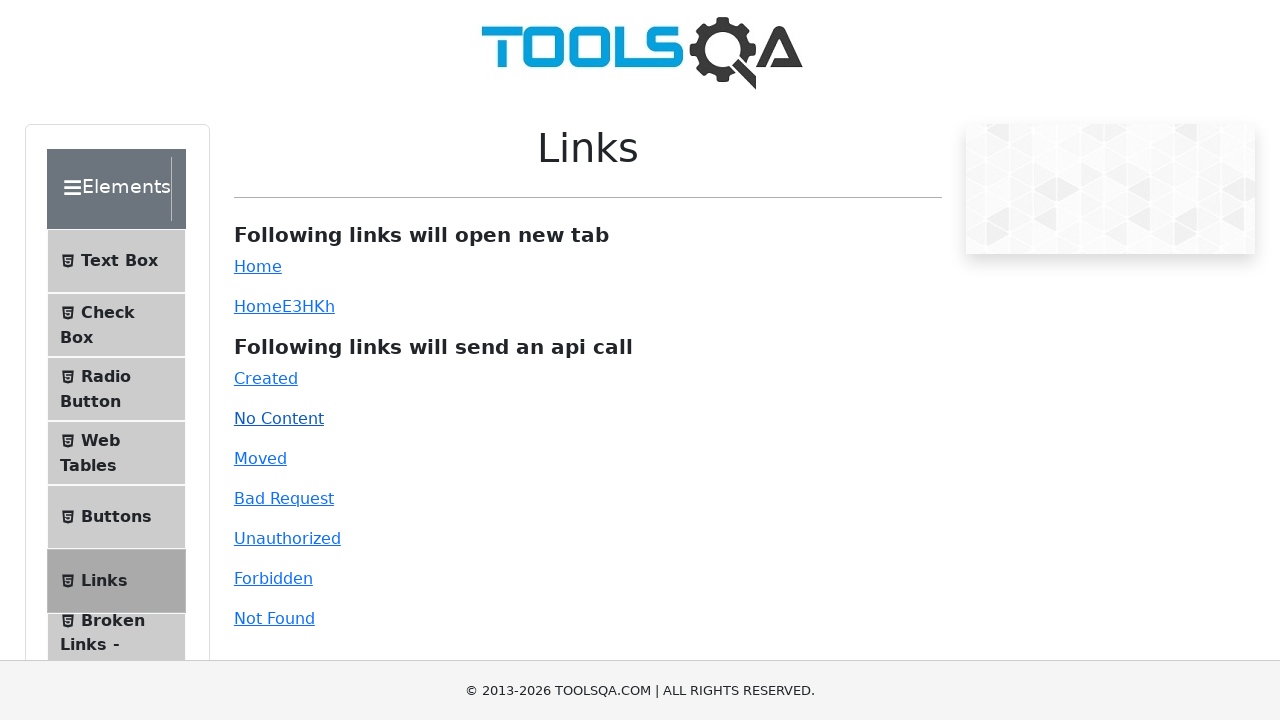

Response text element appeared
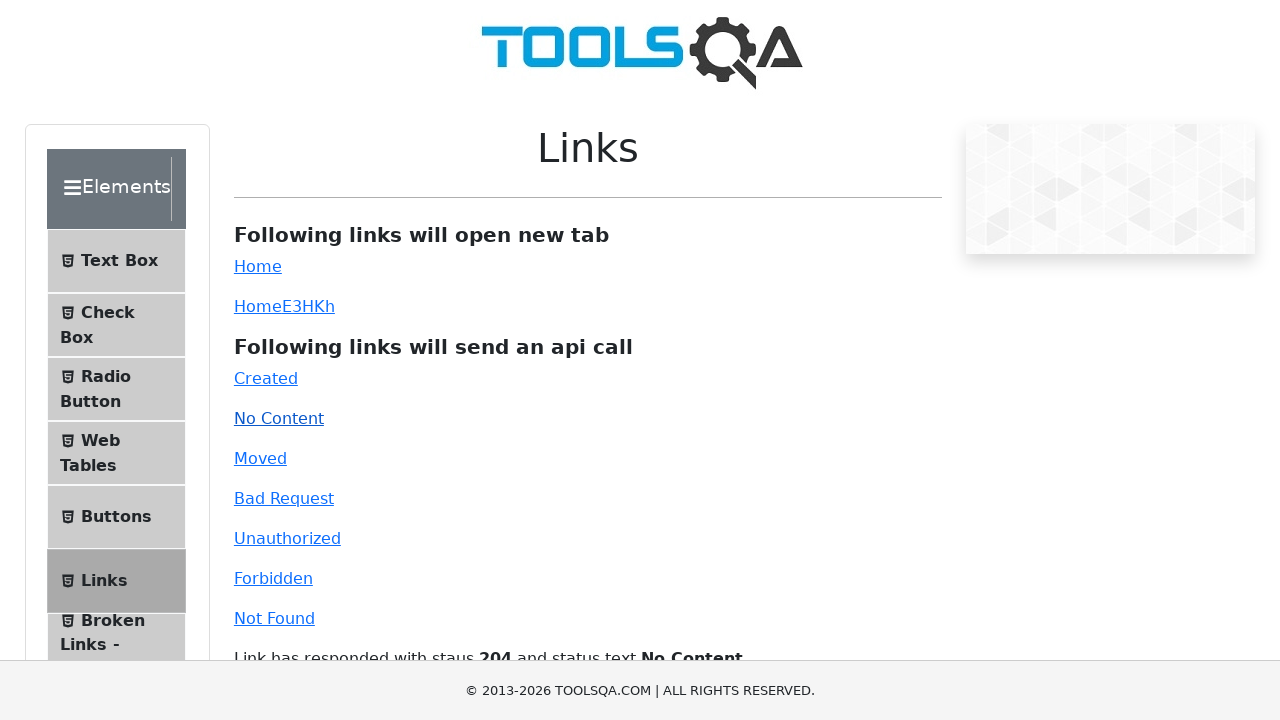

Retrieved response text content
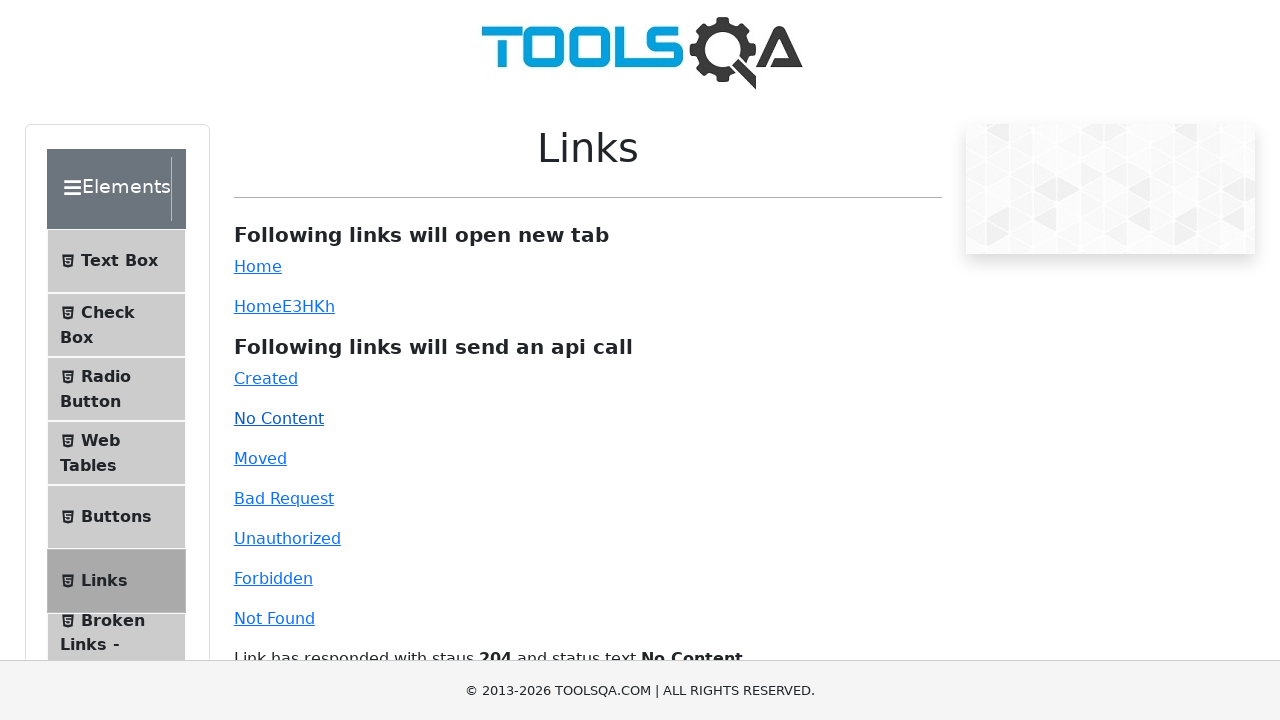

Verified correct 204 No Content status response text
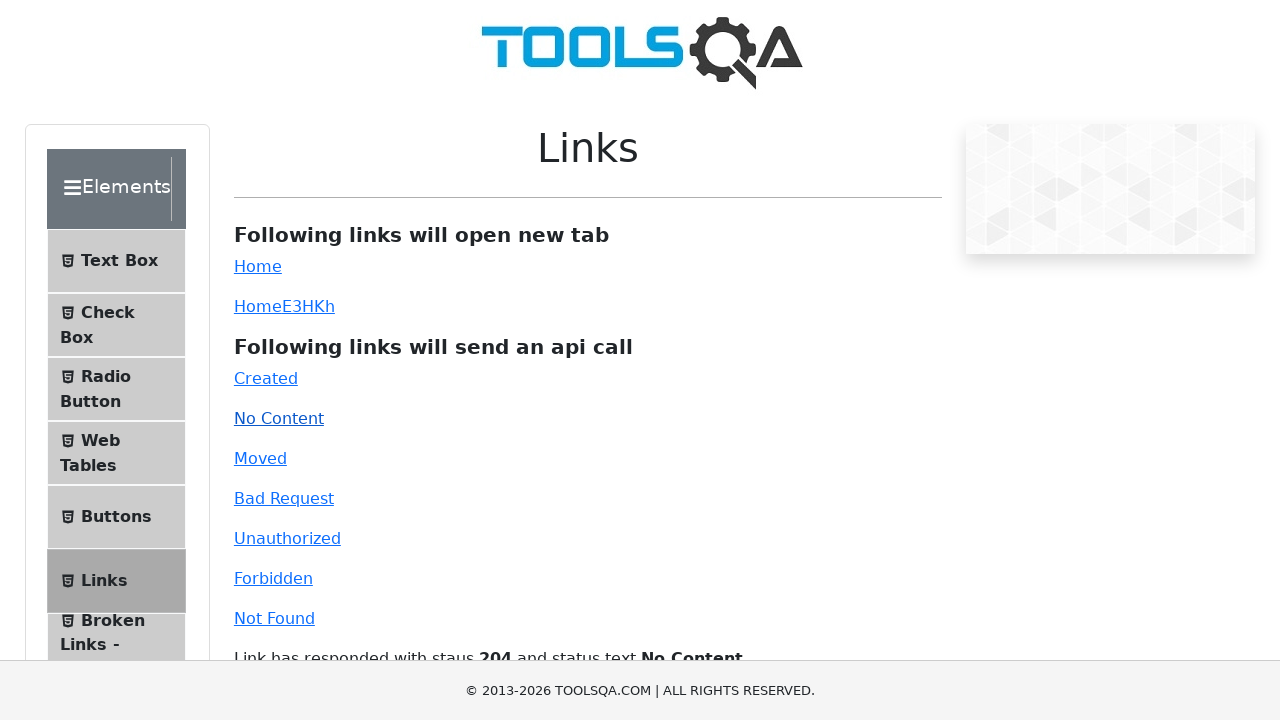

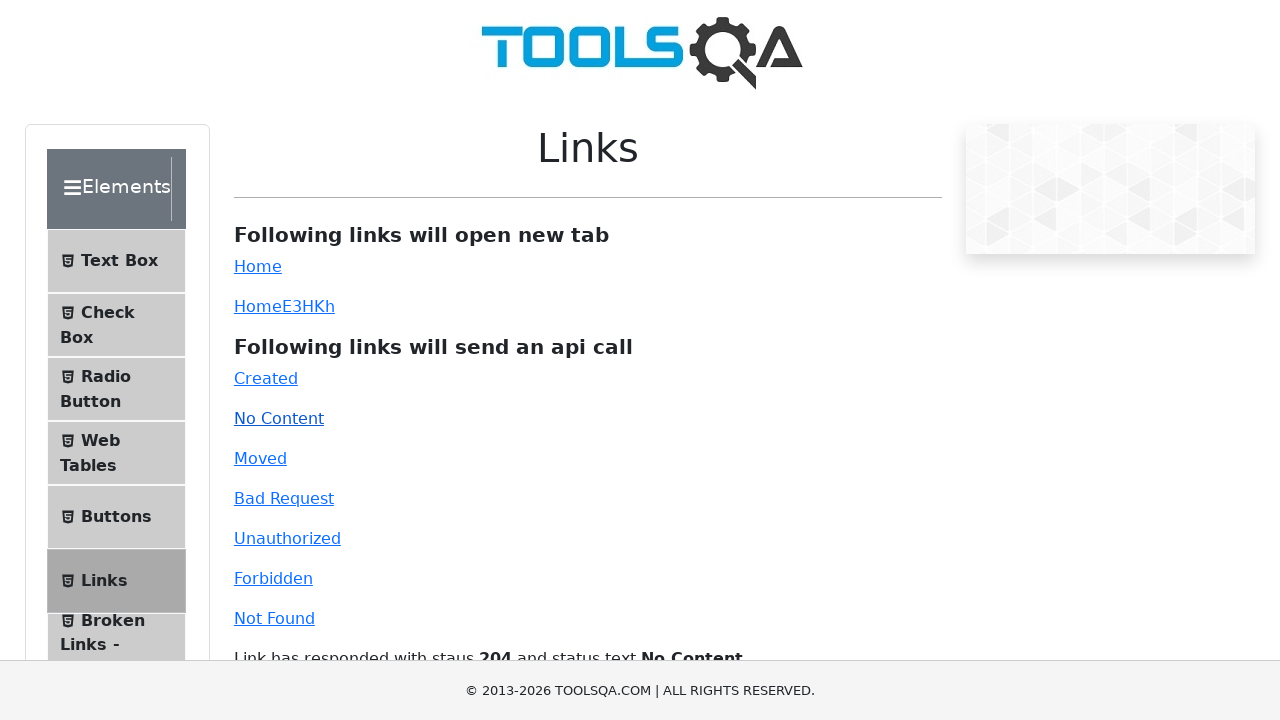